Tests load delay handling by navigating to the UI Testing Playground, clicking the "Load Delay" link, and then clicking the primary button on the loaded page.

Starting URL: http://uitestingplayground.com/

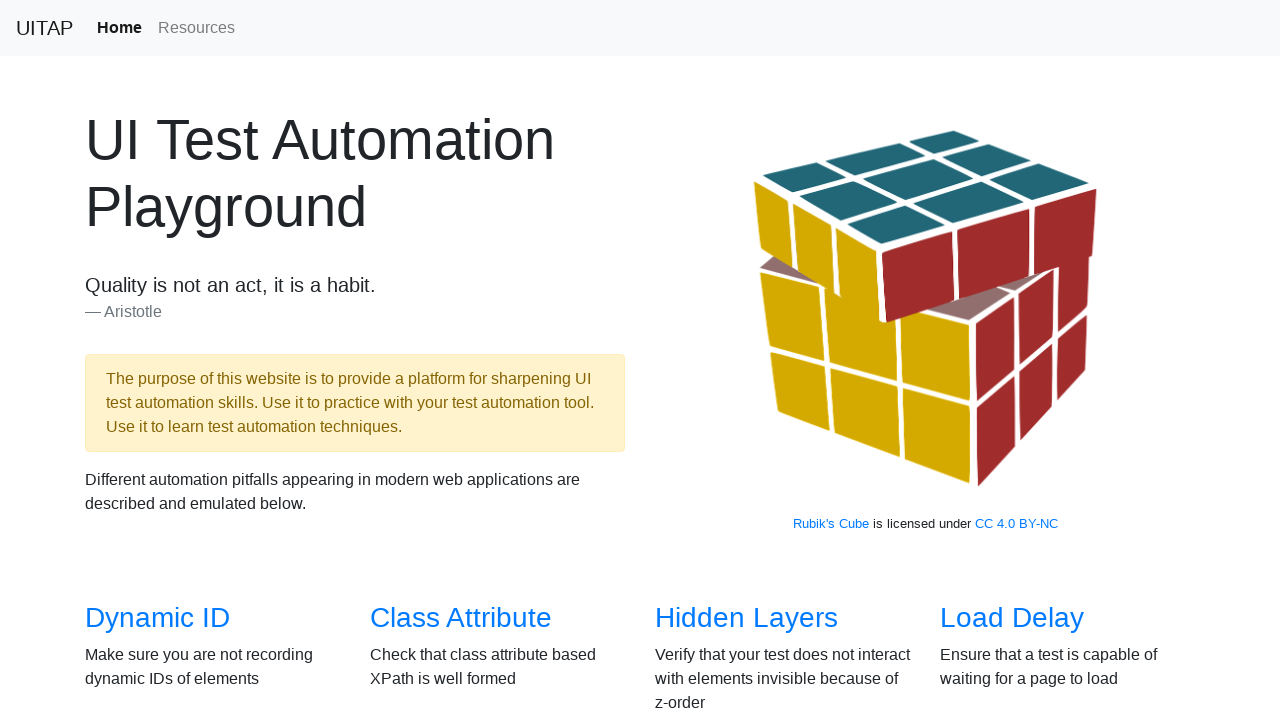

Navigated to UI Testing Playground home page
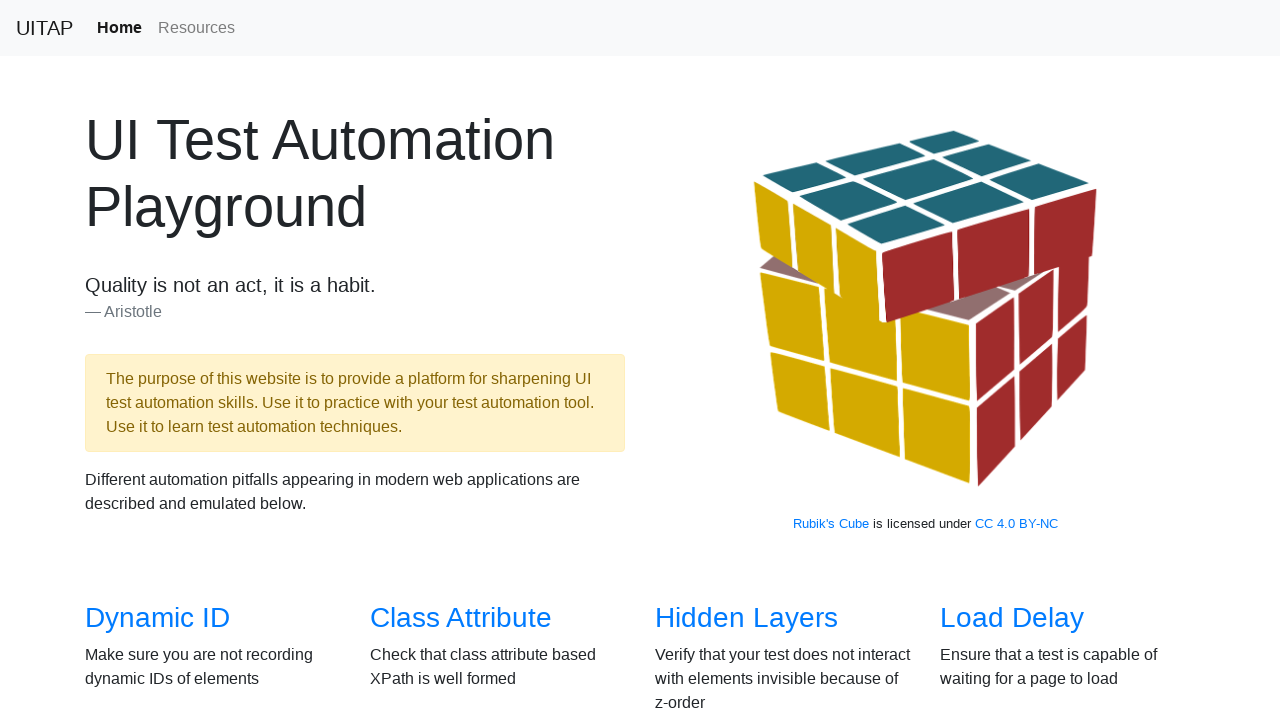

Clicked the 'Load Delay' link at (1012, 618) on text=Load Delay
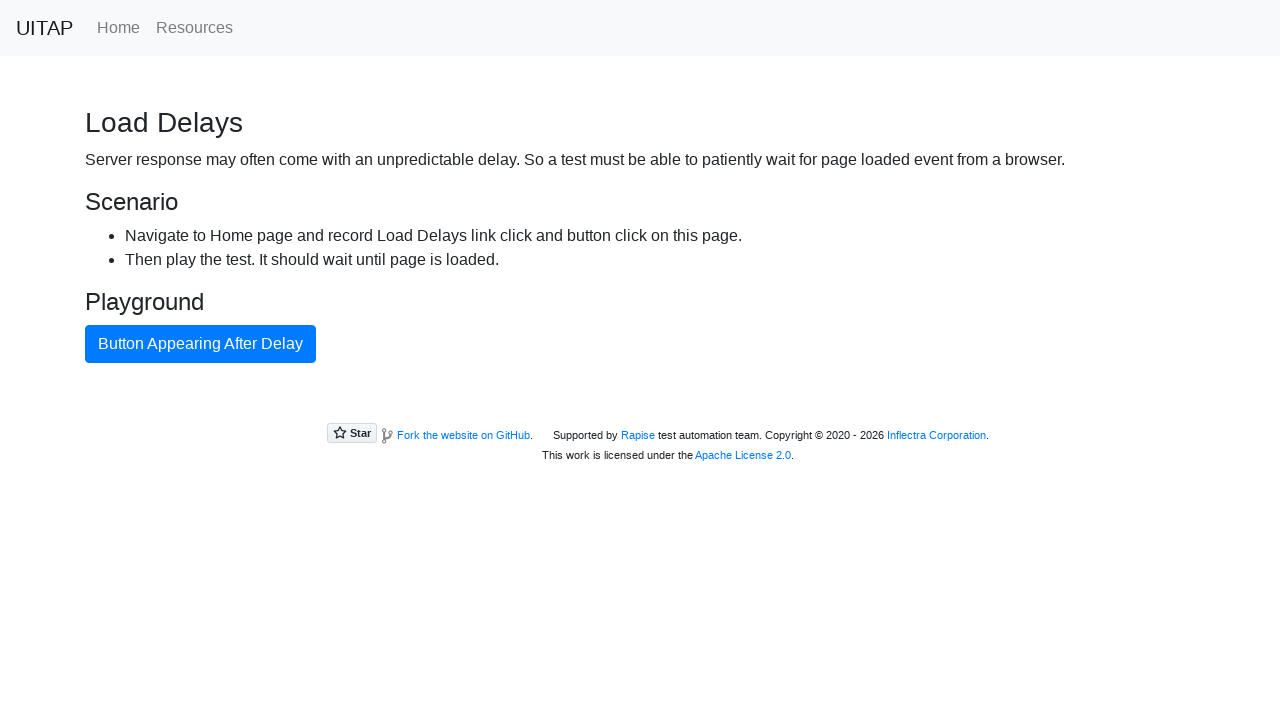

Waited for primary button to load
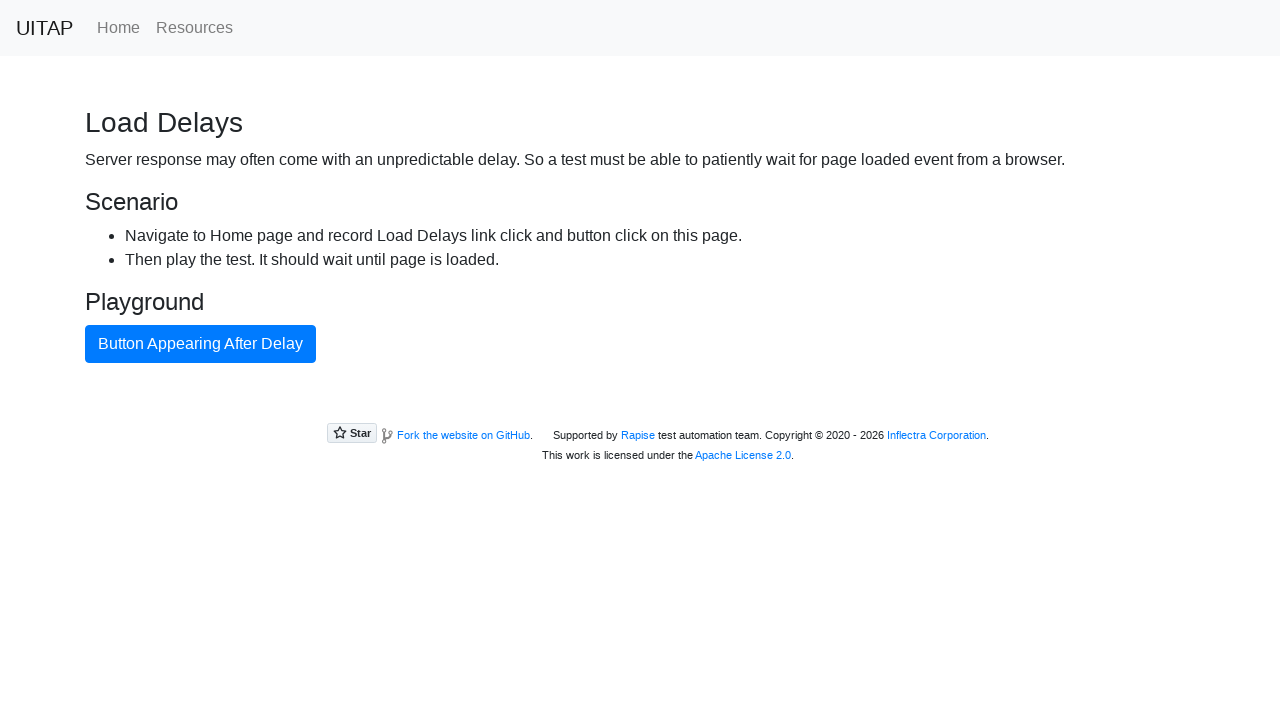

Clicked the primary button on the loaded page at (200, 344) on button.btn.btn-primary
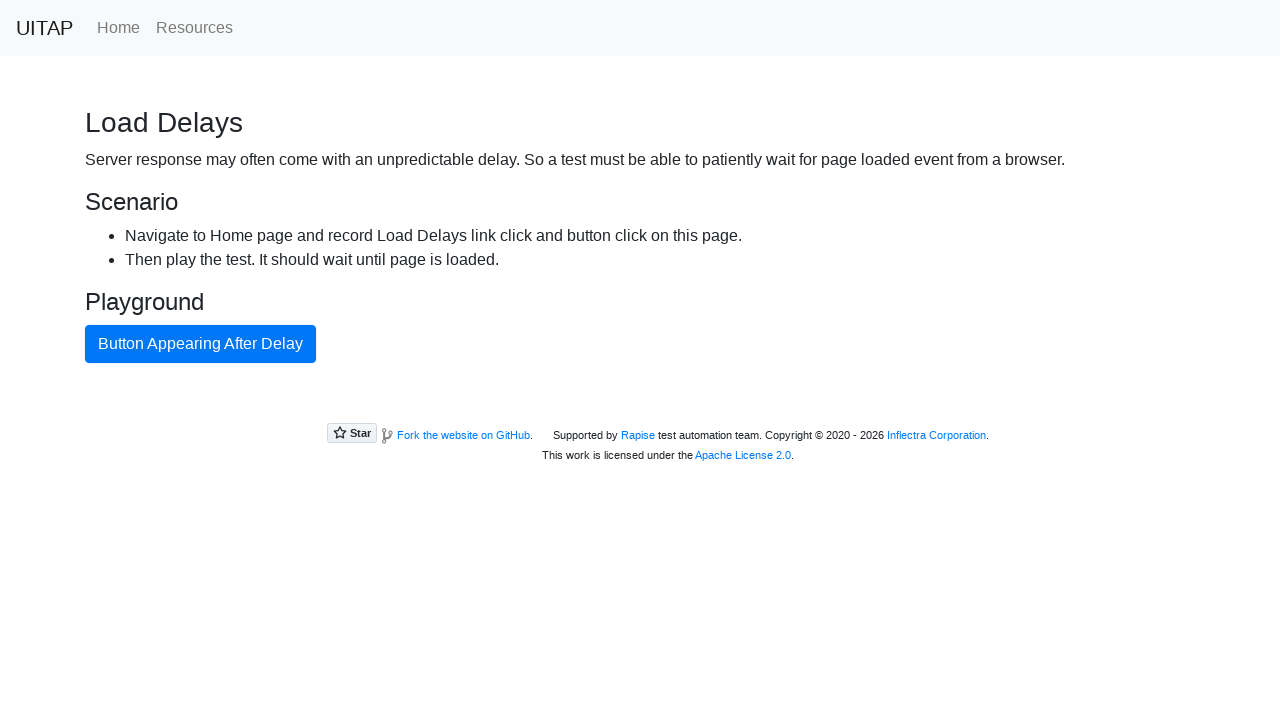

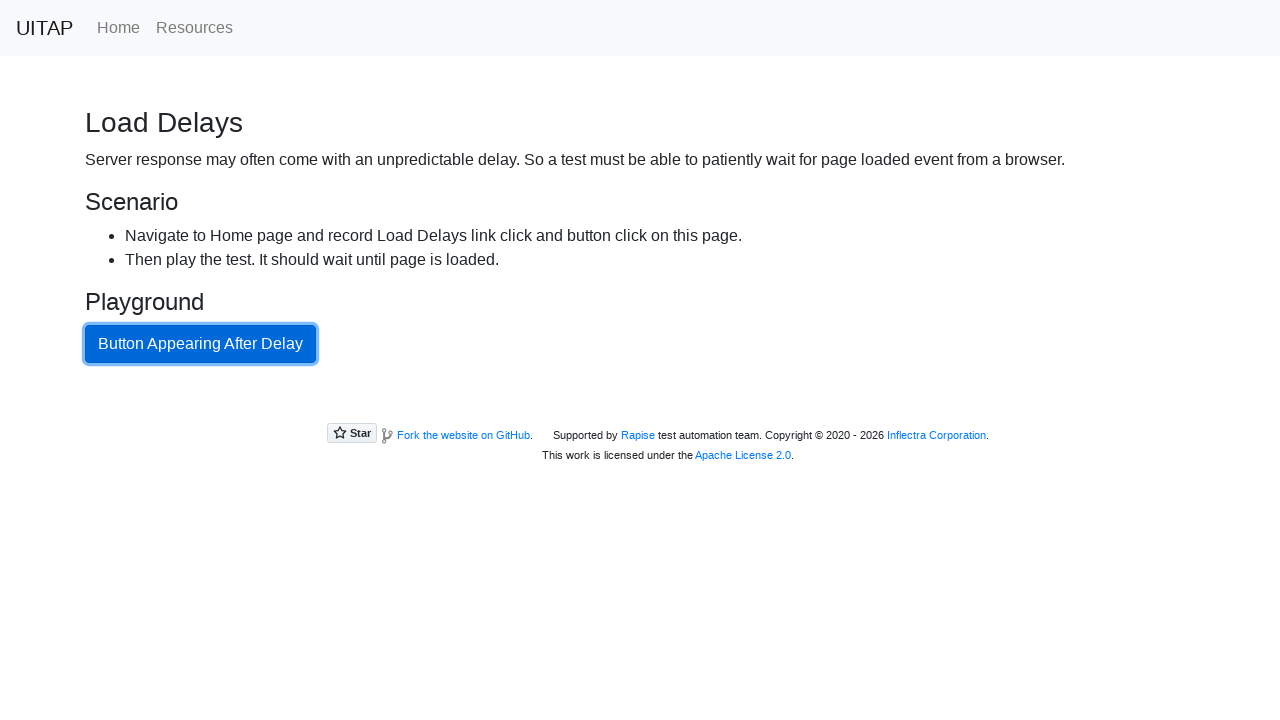